Tests scrolling elements into view by scrolling to hidden buttons in horizontal, vertical, and both scroll containers.

Starting URL: https://example.cypress.io/commands/actions

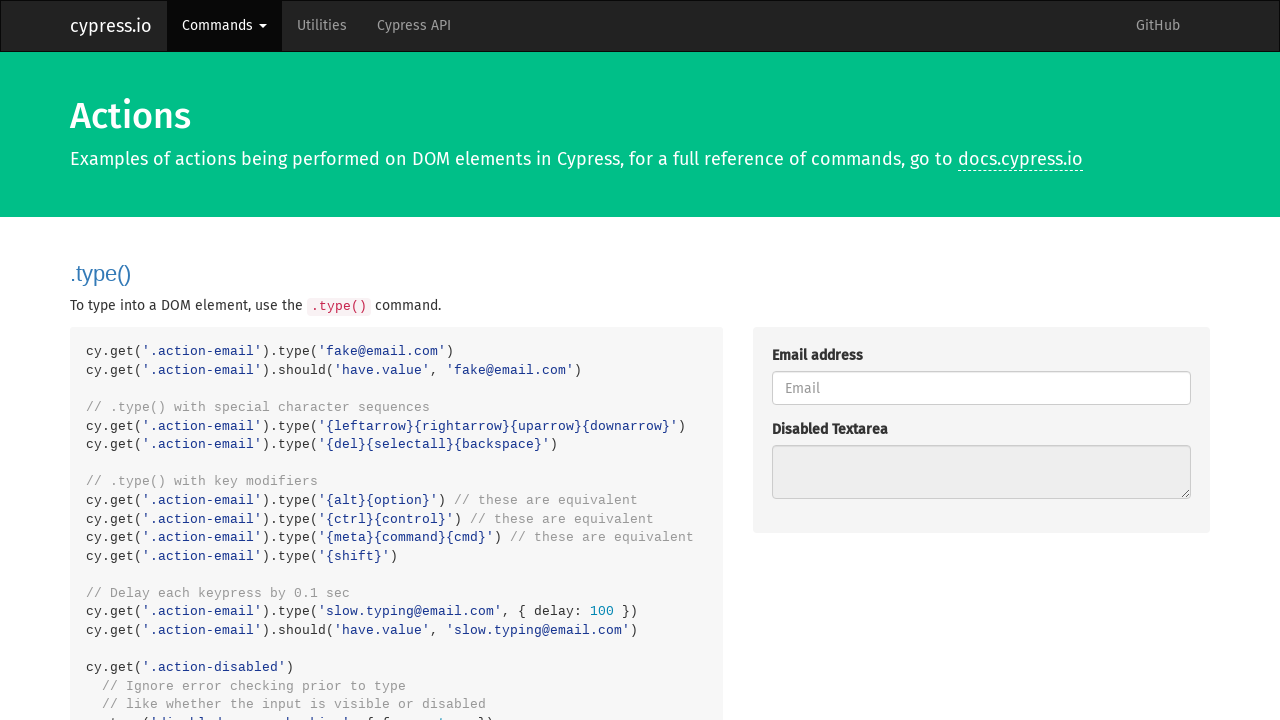

Navigated to actions commands page
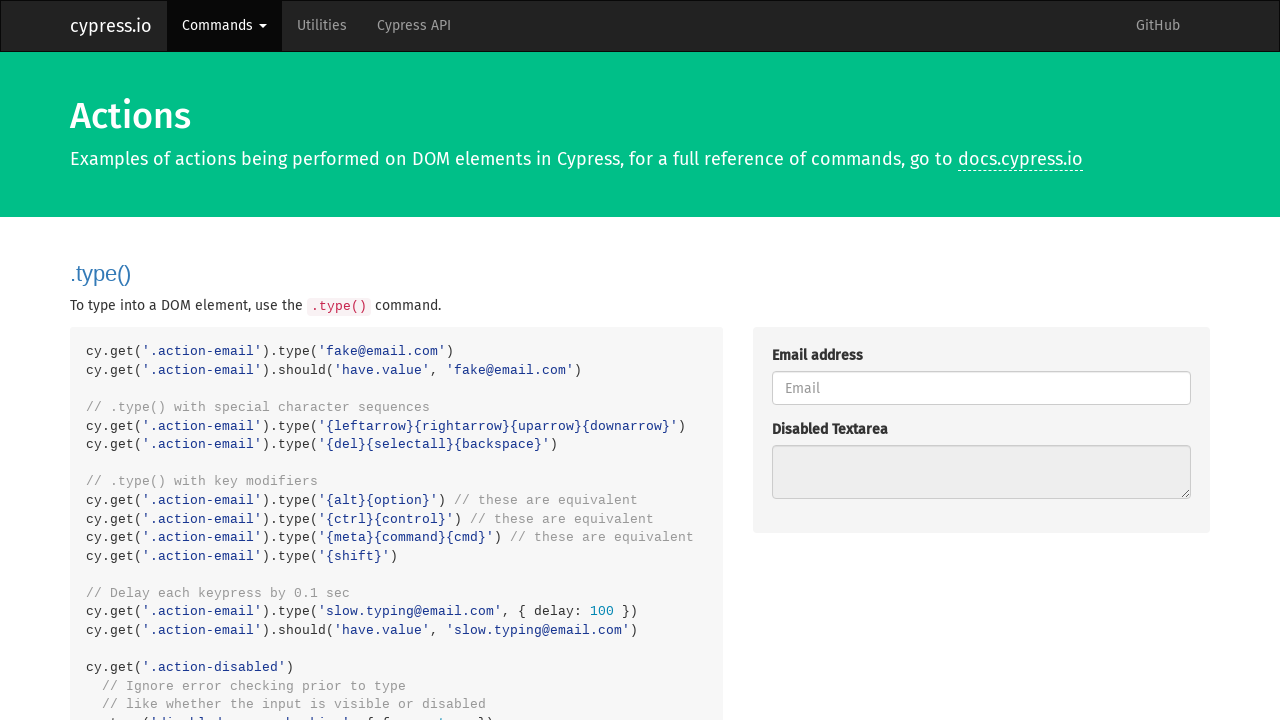

Located hidden button in horizontal scroll container
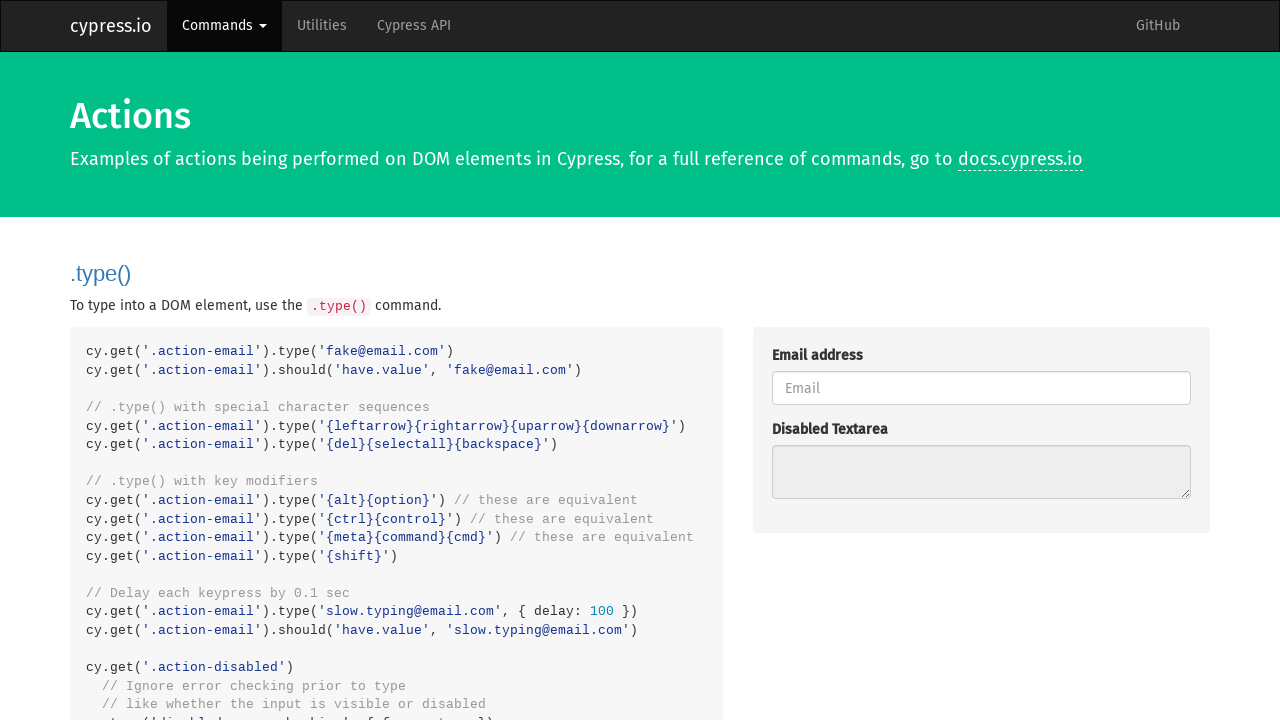

Scrolled horizontal button into view
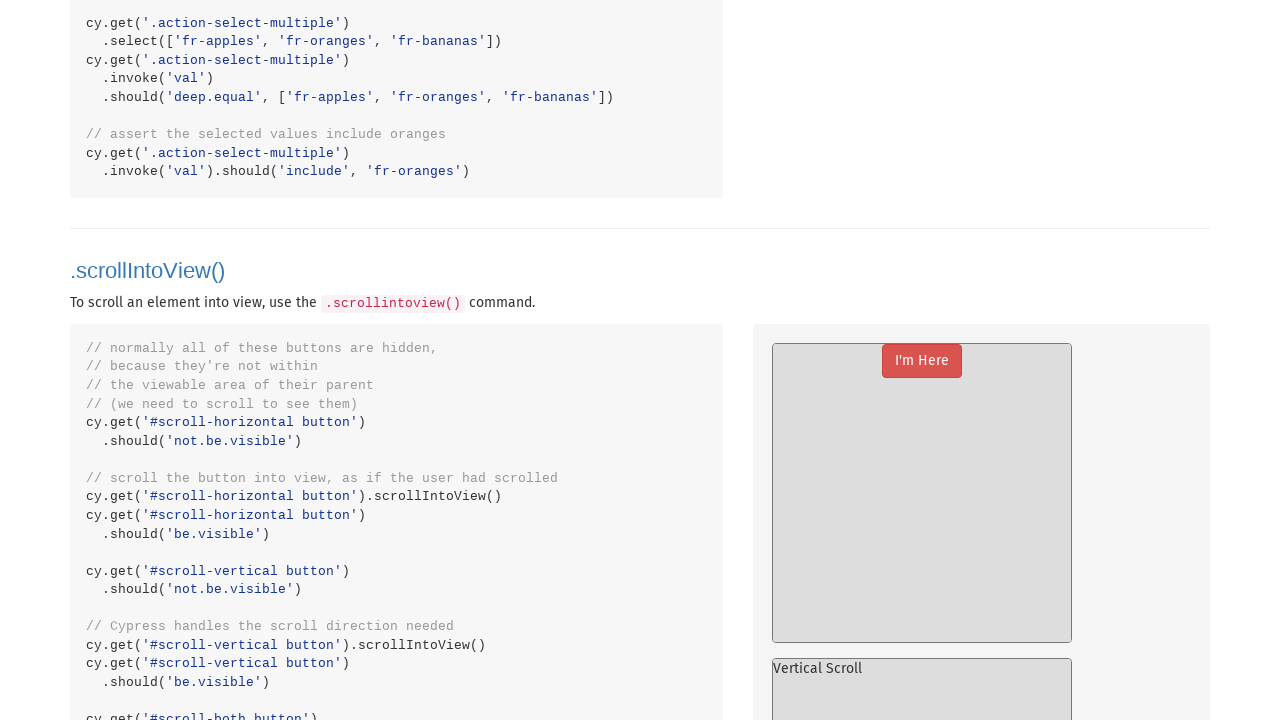

Located hidden button in vertical scroll container
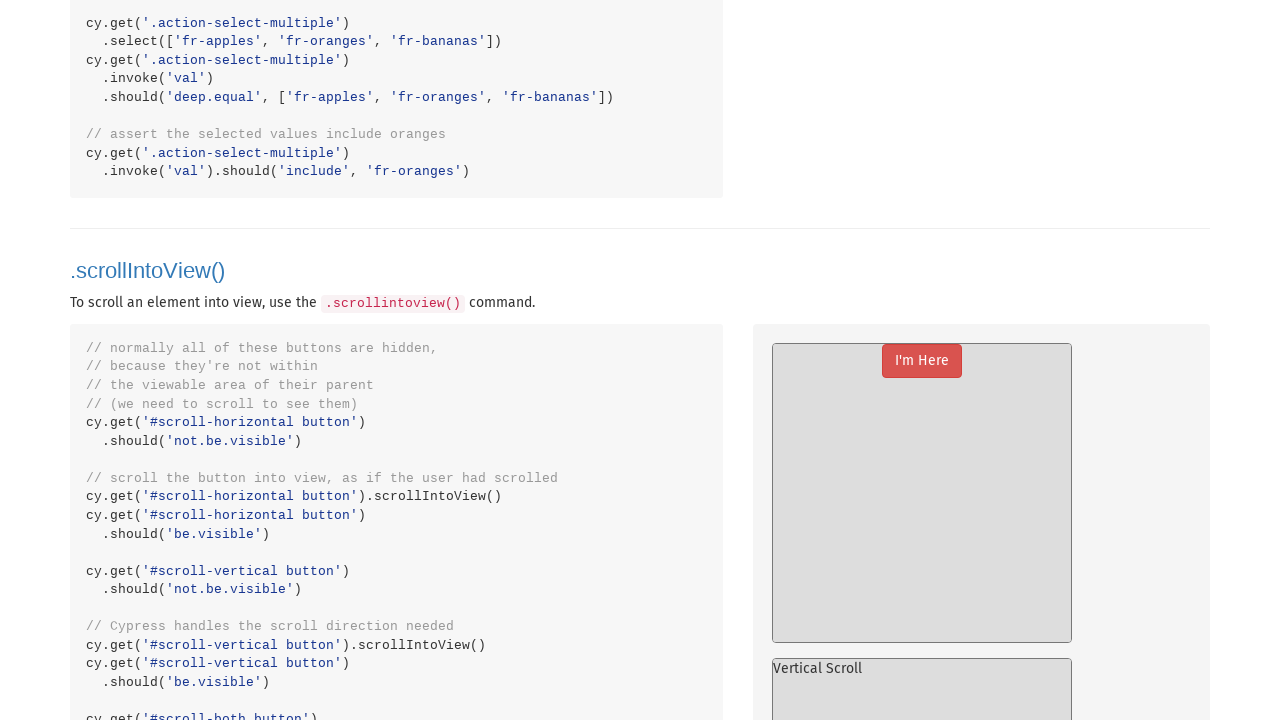

Scrolled vertical button into view
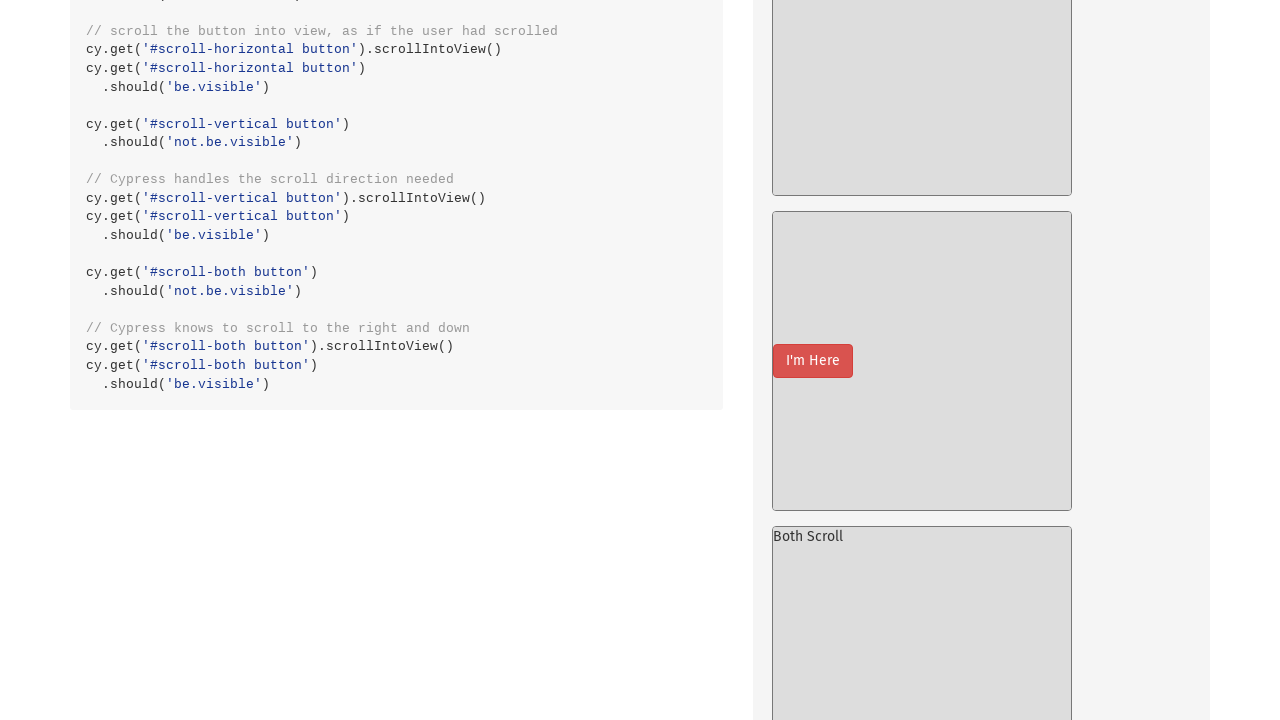

Located hidden button in bidirectional scroll container
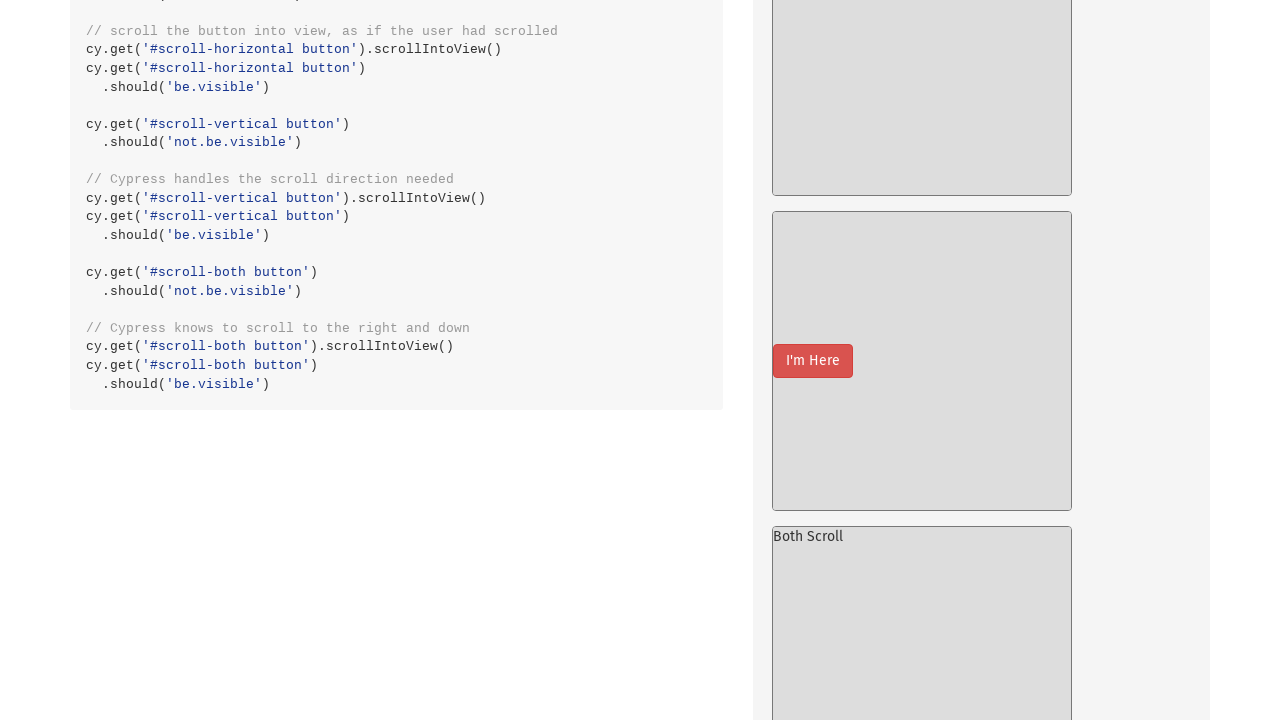

Scrolled button into view in both horizontal and vertical directions
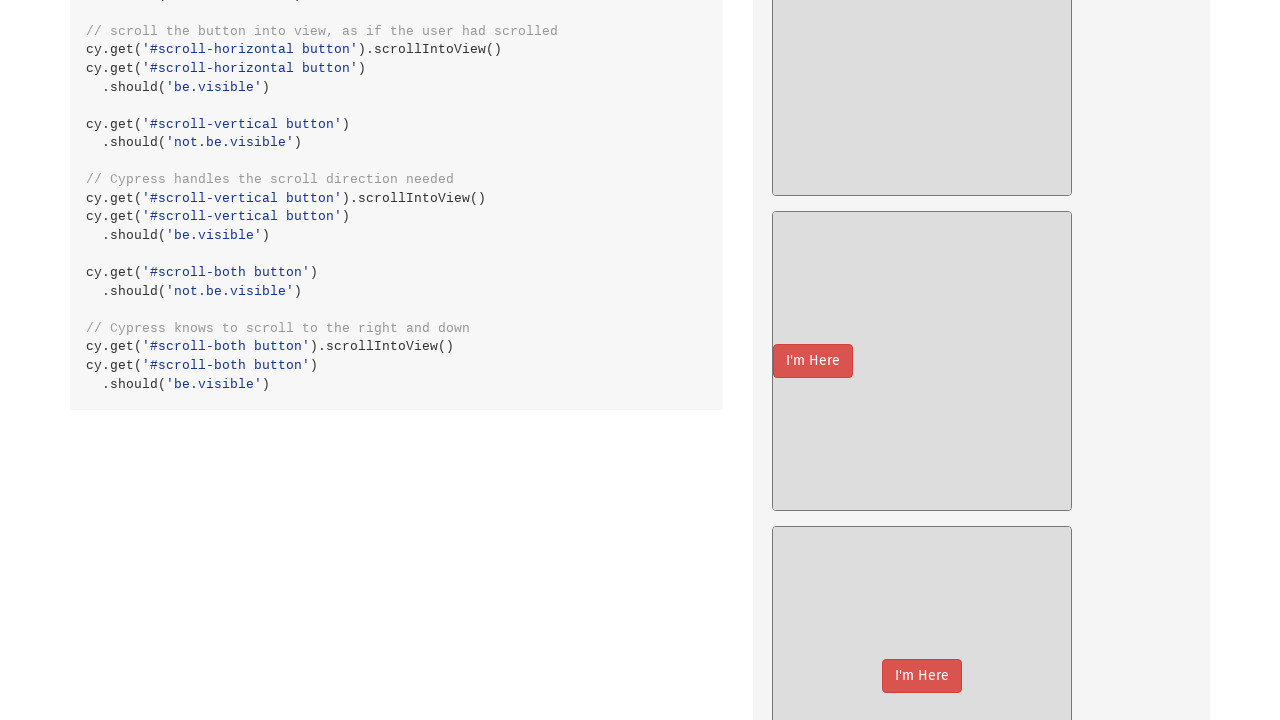

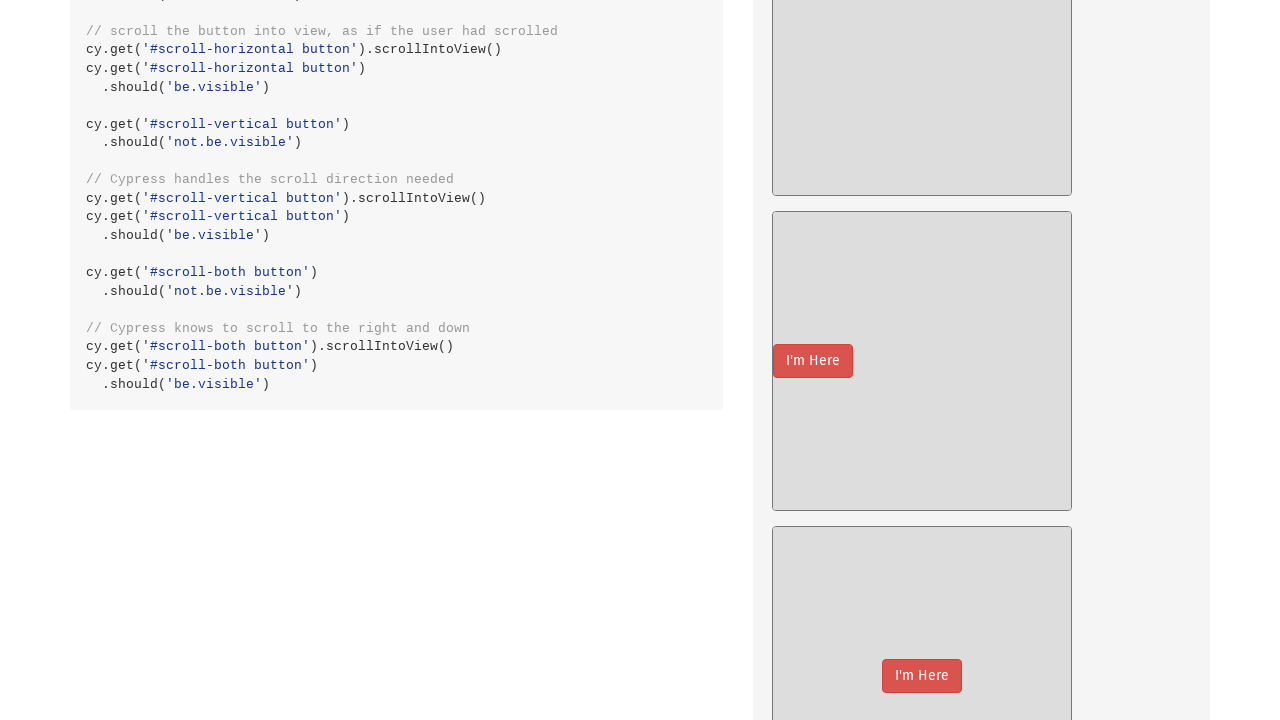